Tests alert handling functionality by interacting with different types of JavaScript alerts and confirming their behavior

Starting URL: https://demo.automationtesting.in/Alerts.html

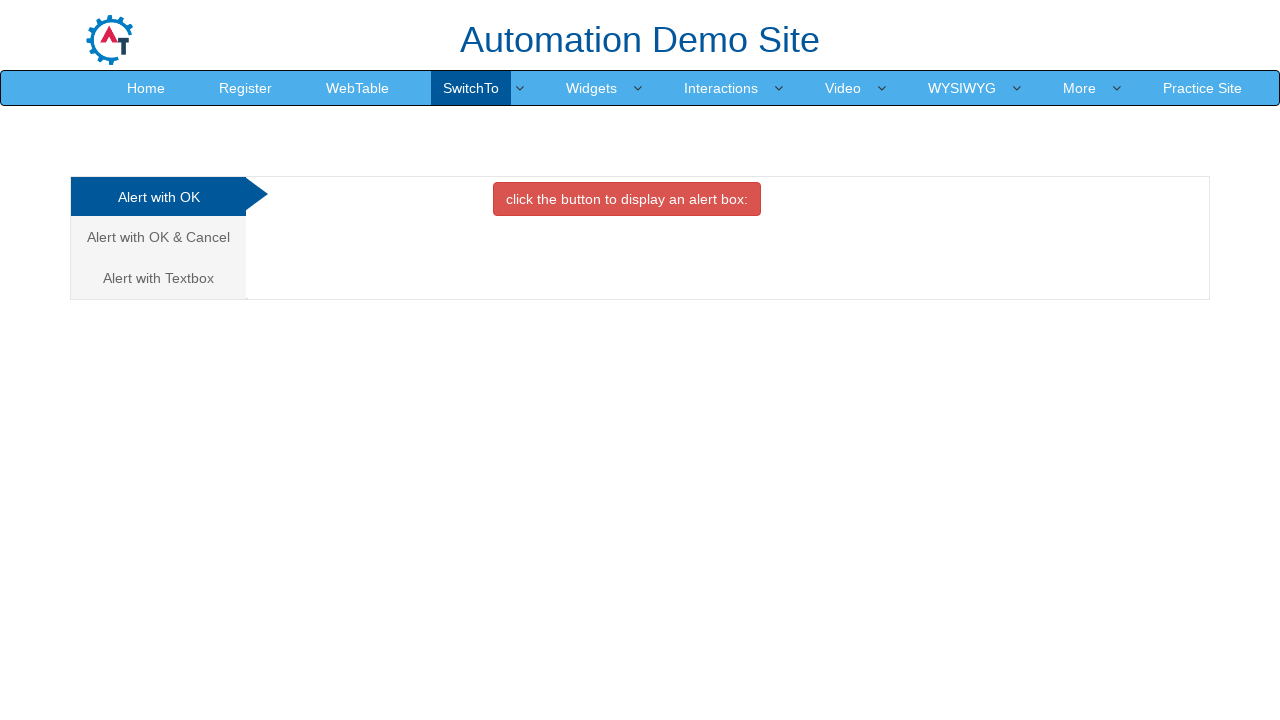

Clicked button to trigger first alert at (627, 199) on xpath=//button[@class='btn btn-danger']
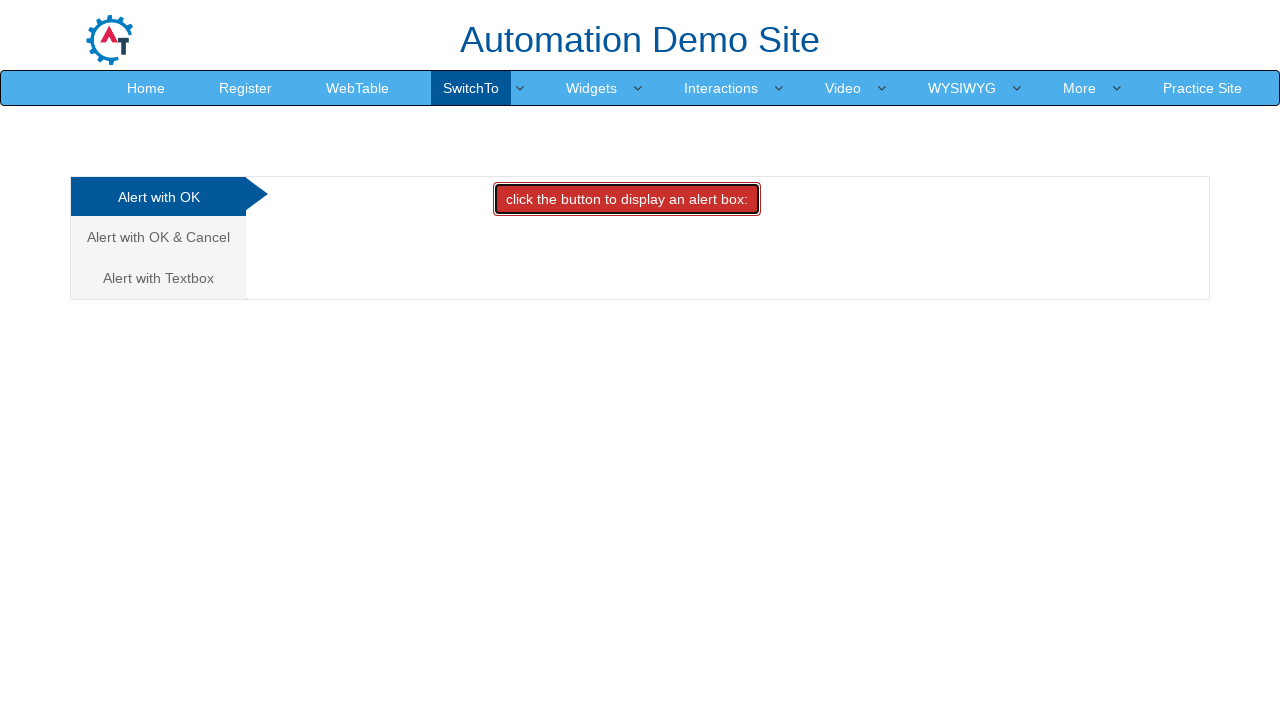

Set up dialog handler to accept alerts
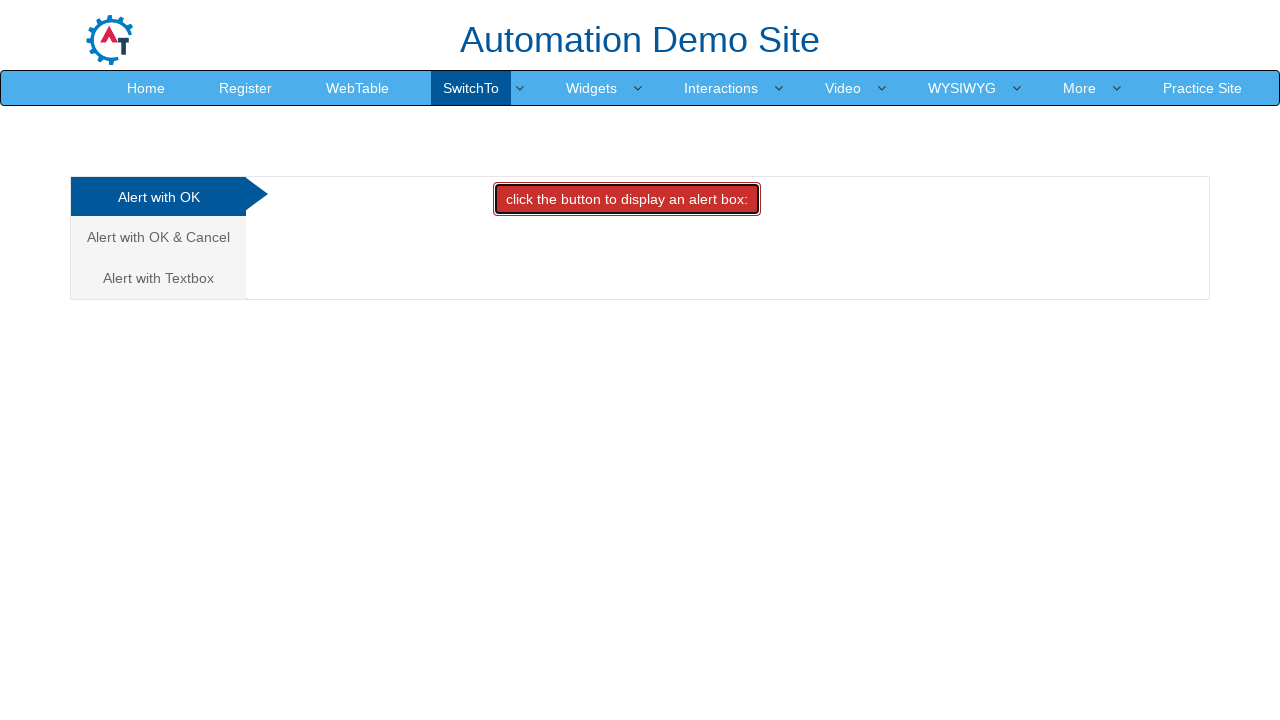

Clicked link to navigate to Alert with OK & Cancel section at (158, 237) on xpath=//a[.='Alert with OK & Cancel ']
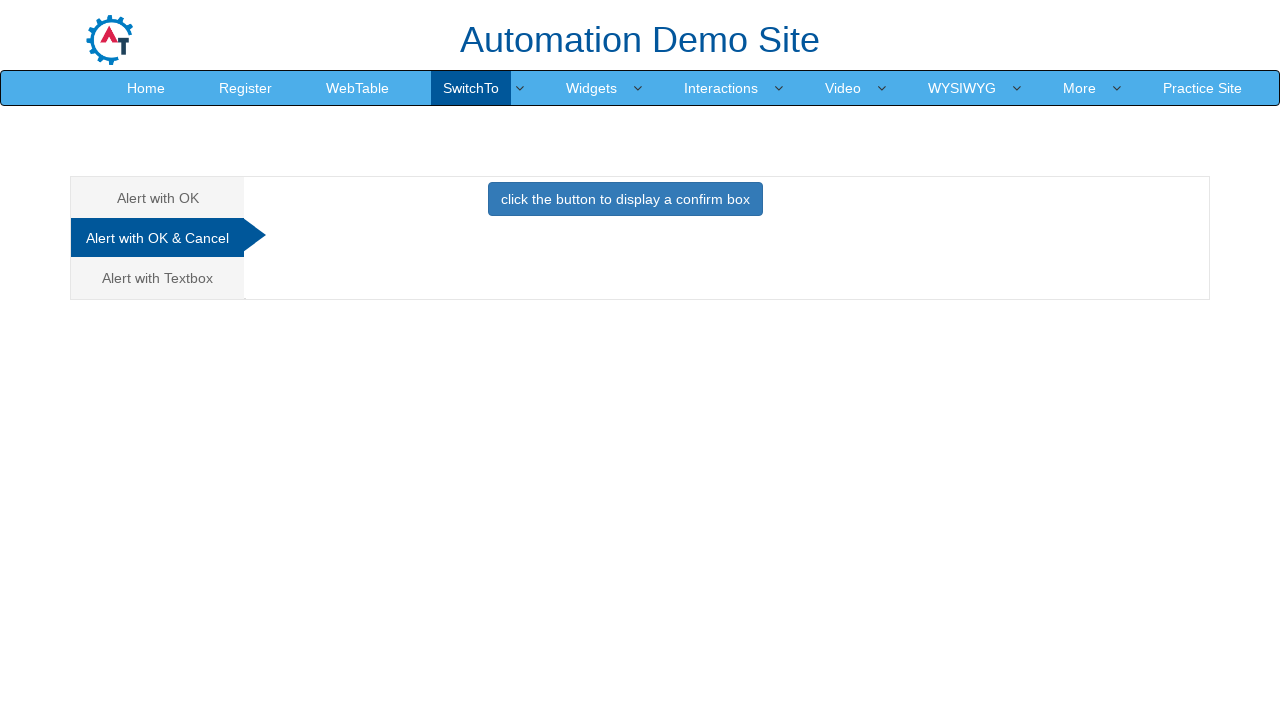

Clicked button to trigger confirmation dialog at (625, 199) on xpath=//button[@class='btn btn-primary']
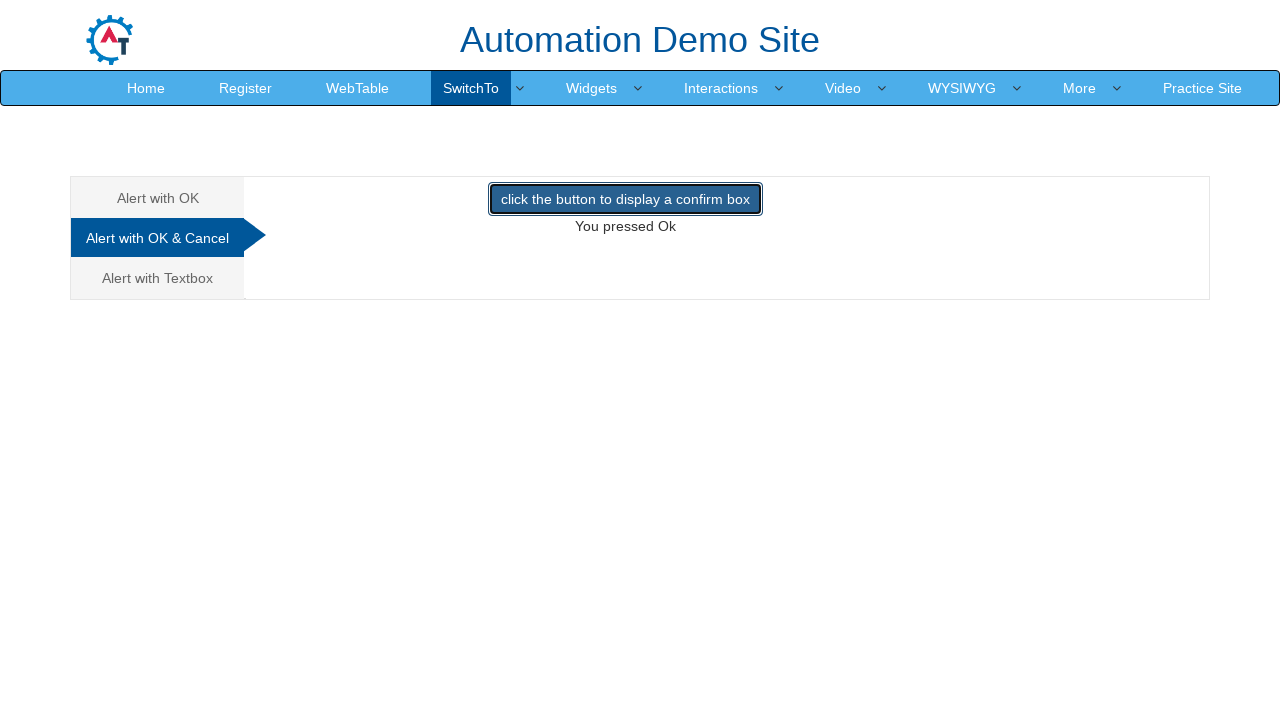

Set up dialog handler to dismiss confirmation dialogs
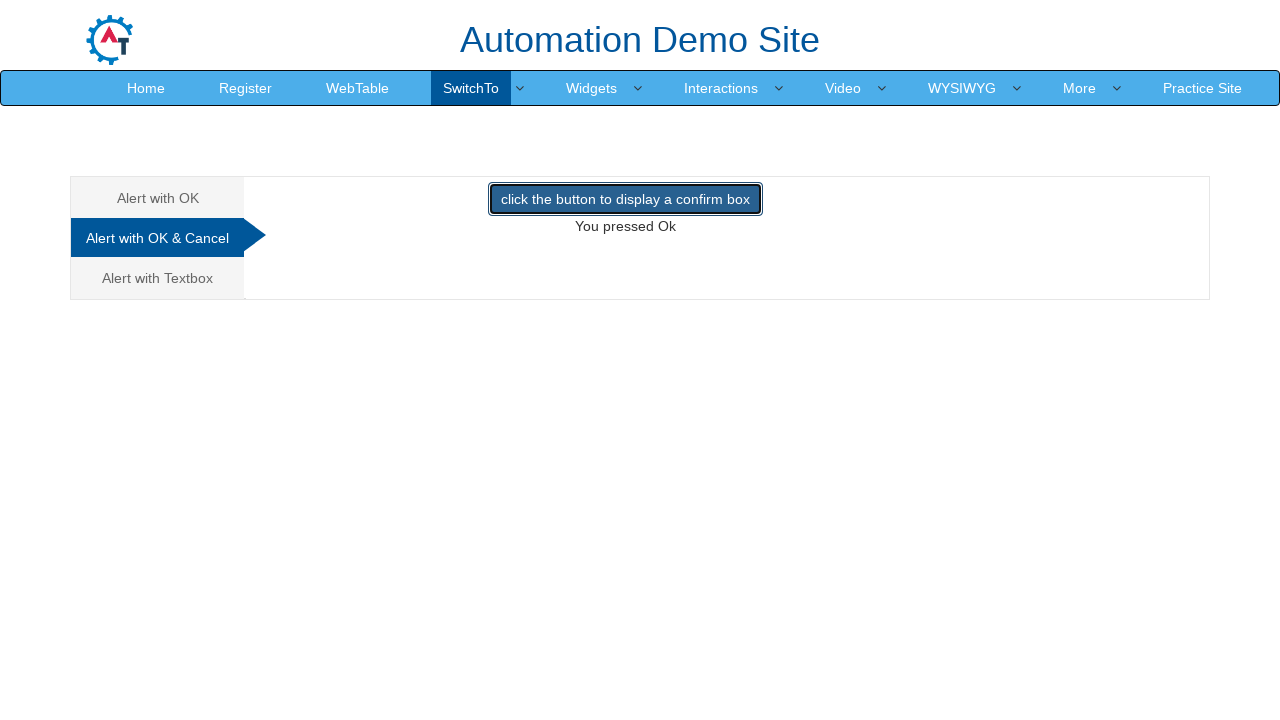

Located demo element
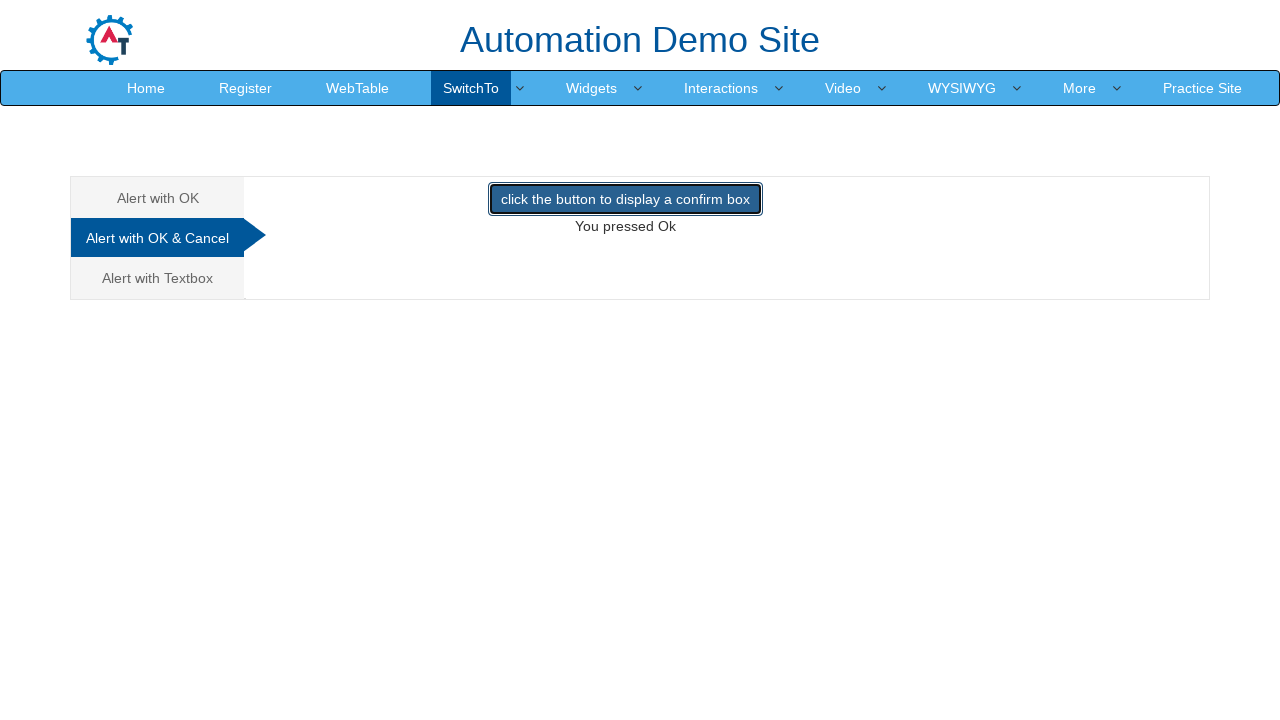

Demo element is visible
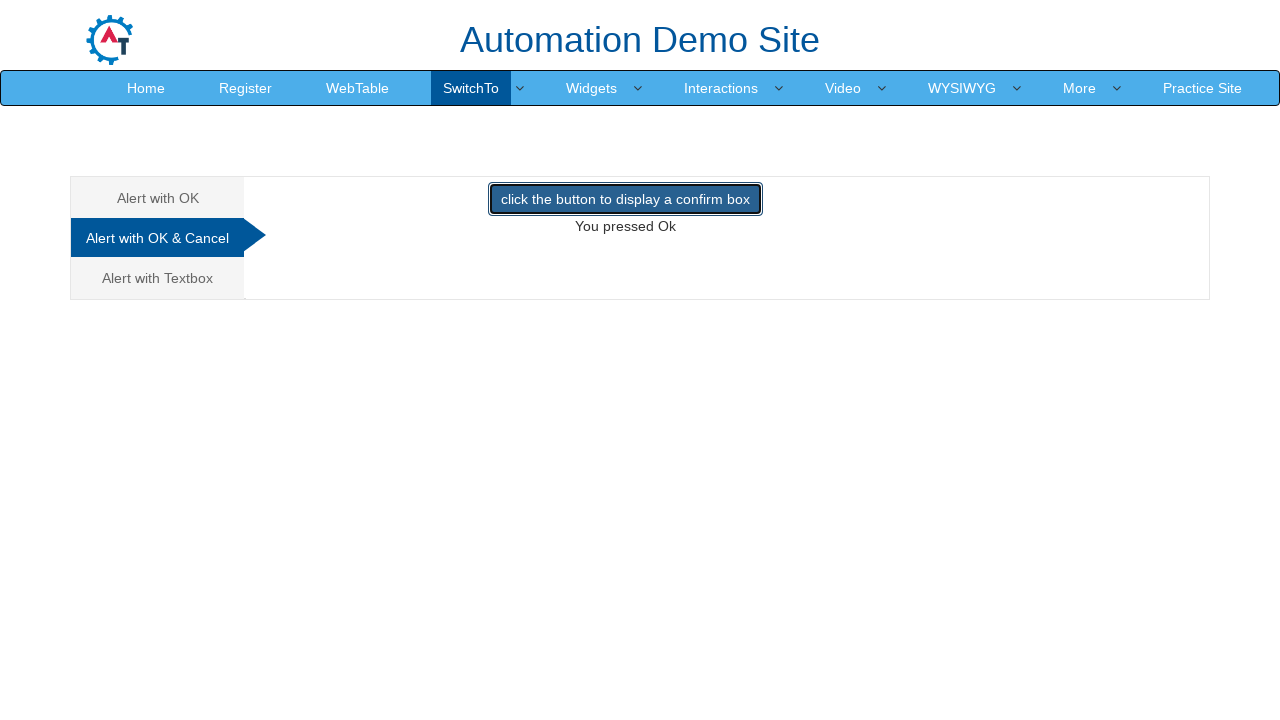

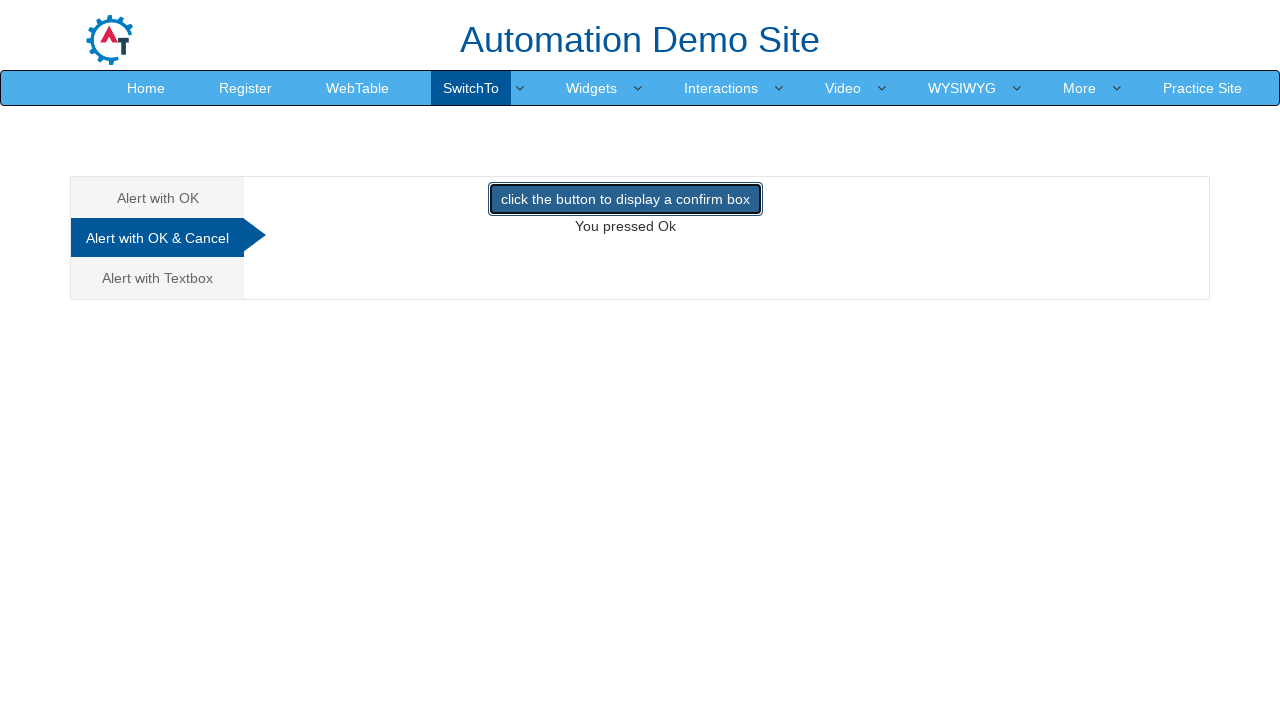